Tests iframe handling by switching to a frame, entering text in an input field, switching back to the main content, and clicking on a nested iframe tab

Starting URL: http://demo.automationtesting.in/Frames.html

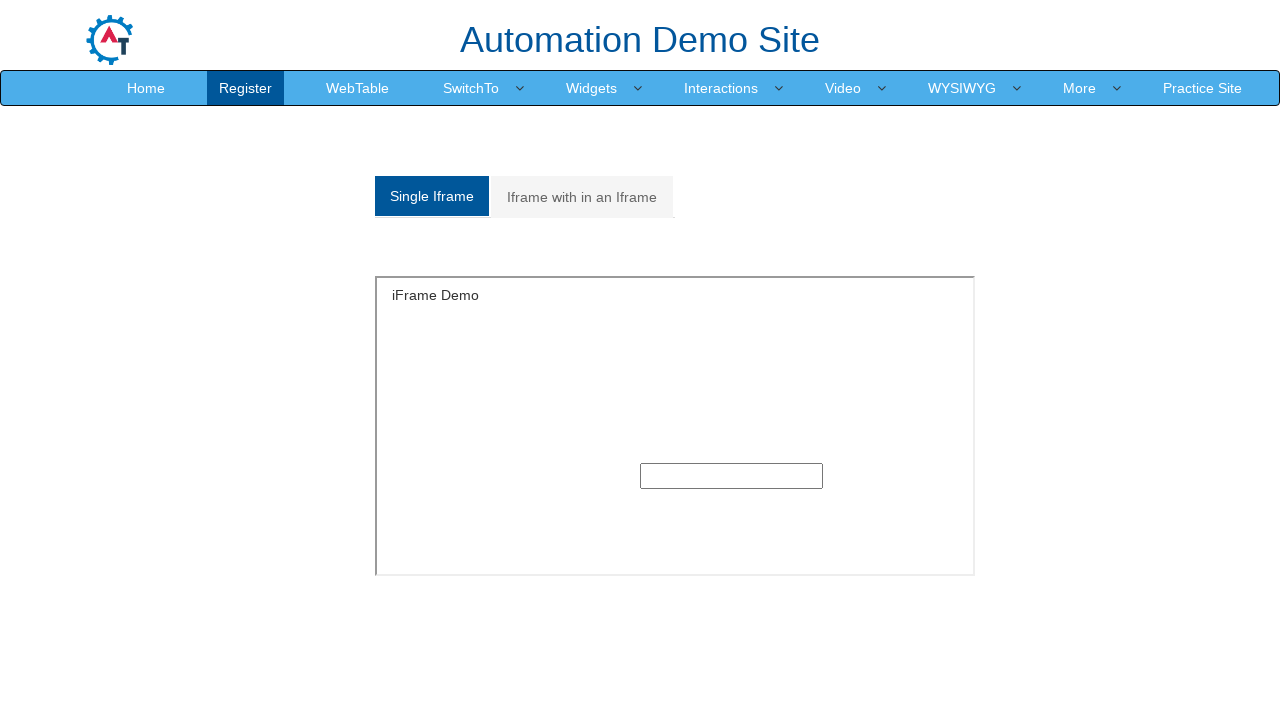

Located the single frame iframe with id 'singleframe'
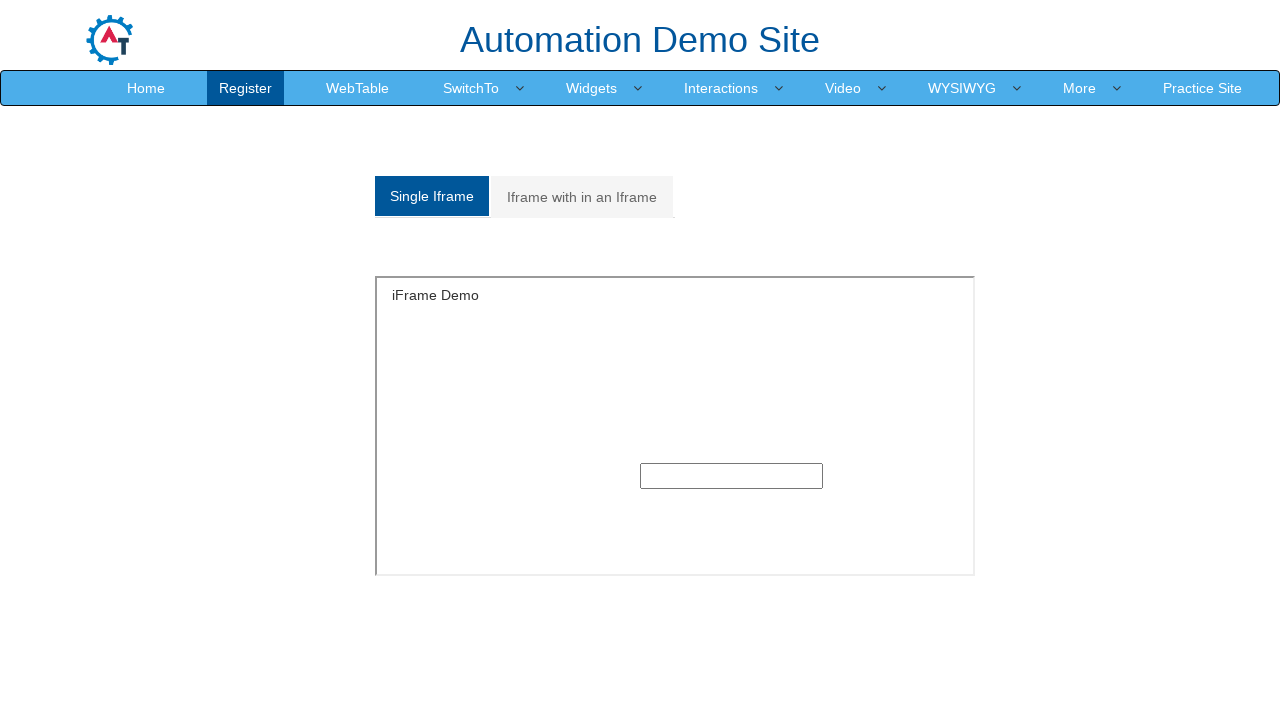

Filled text input field inside iframe with 'Selenium' on #singleframe >> internal:control=enter-frame >> input[type='text']
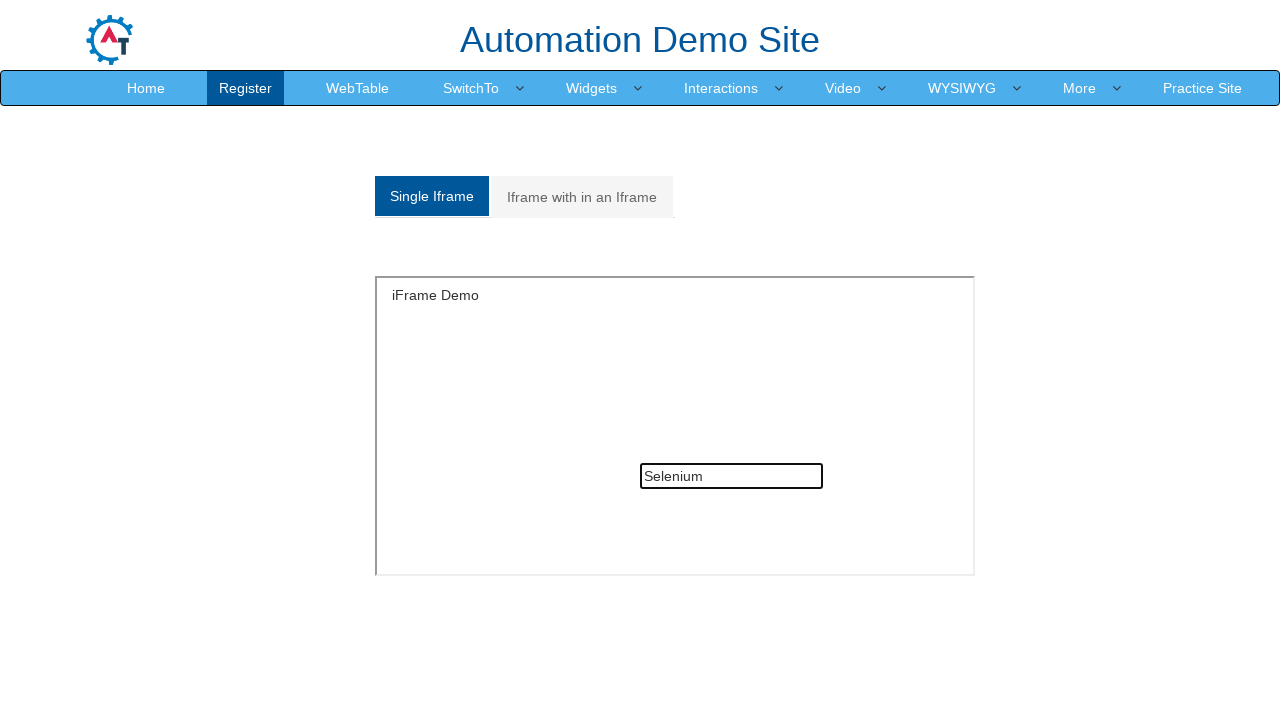

Clicked on 'Iframe with in an Iframe' tab to switch to nested iframe at (582, 197) on a:has-text('Iframe with in an Iframe')
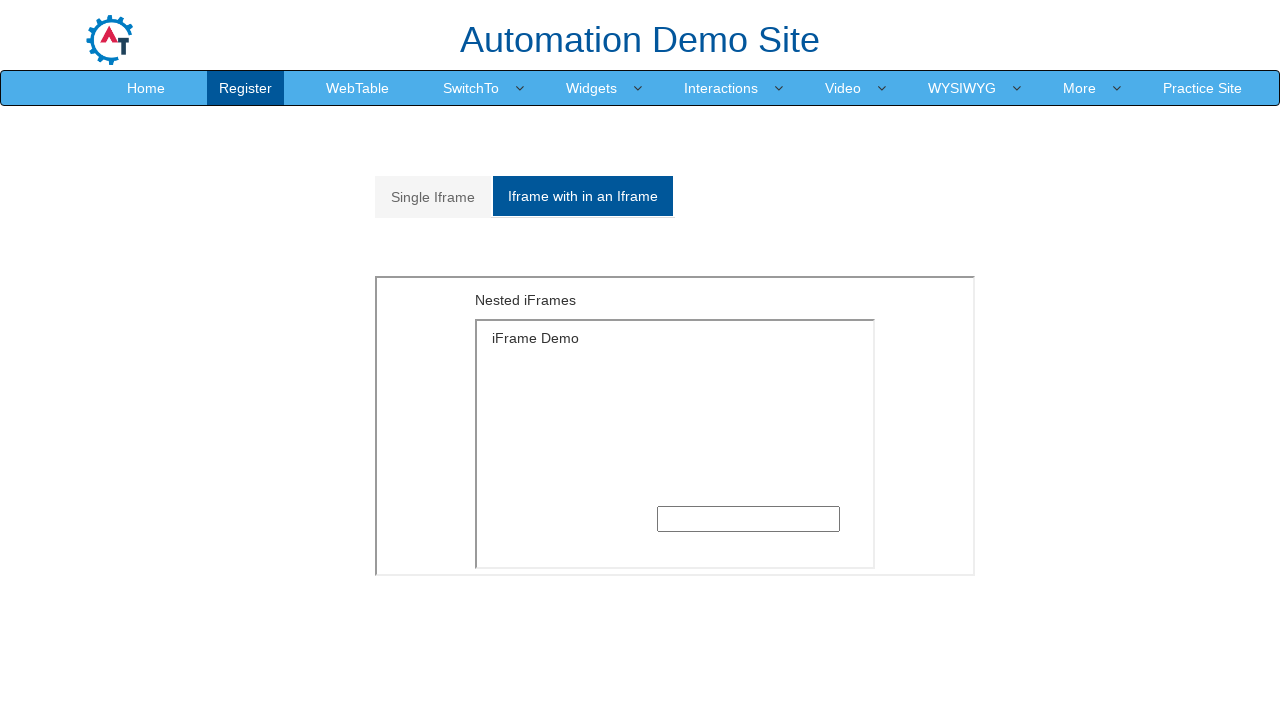

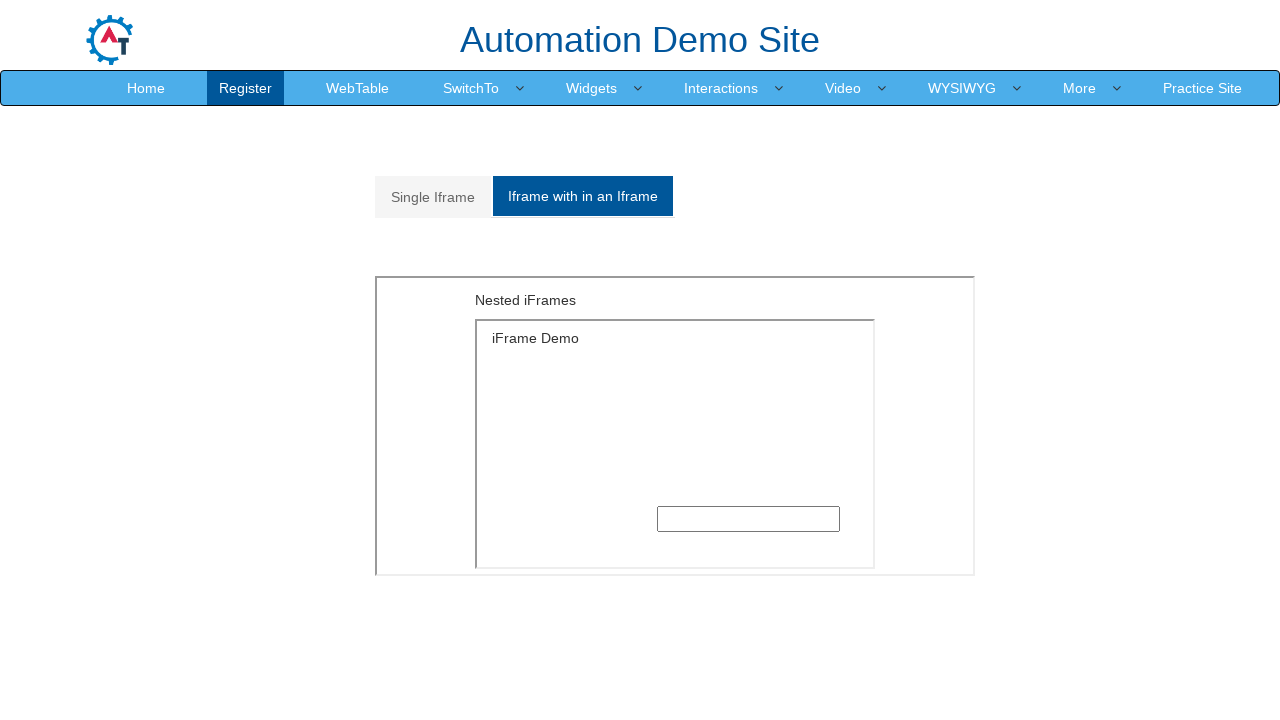